Tests checkbox automation by finding all checkboxes on the page and clicking the one with id "sing"

Starting URL: http://seleniumpractise.blogspot.com/2016/08/how-to-automate-radio-button-in.html

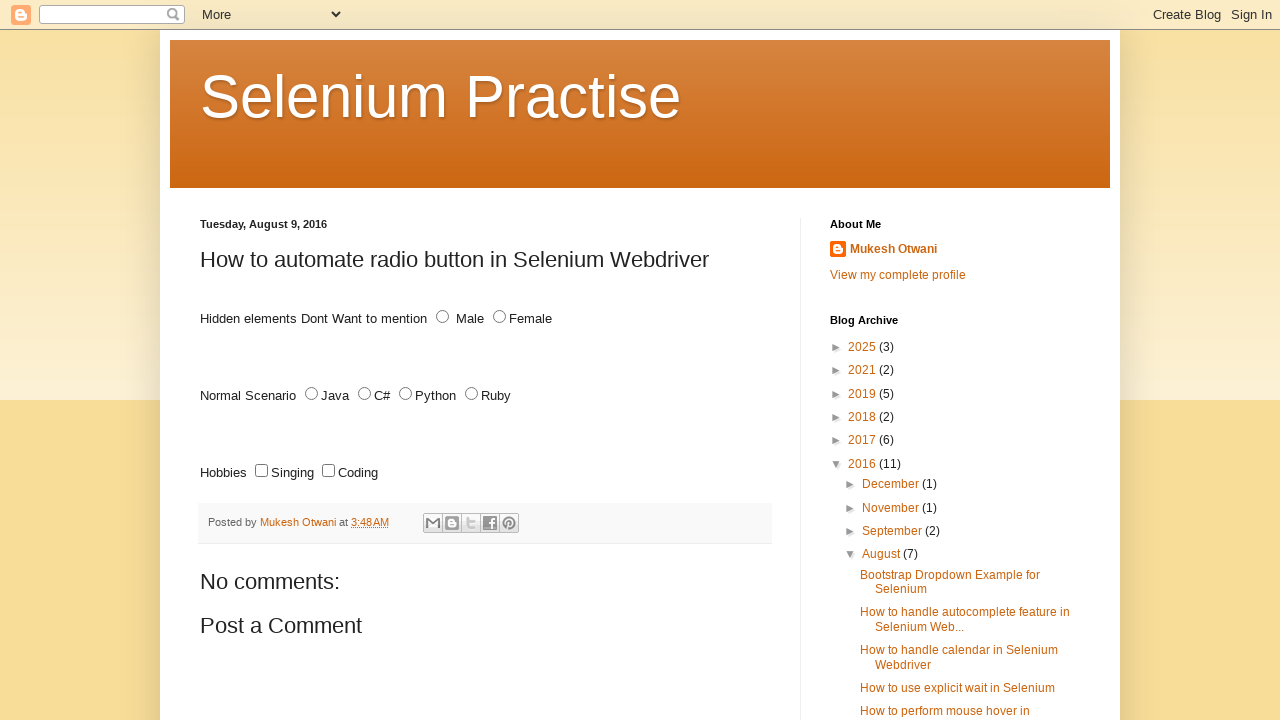

Waited for checkboxes to load on the page
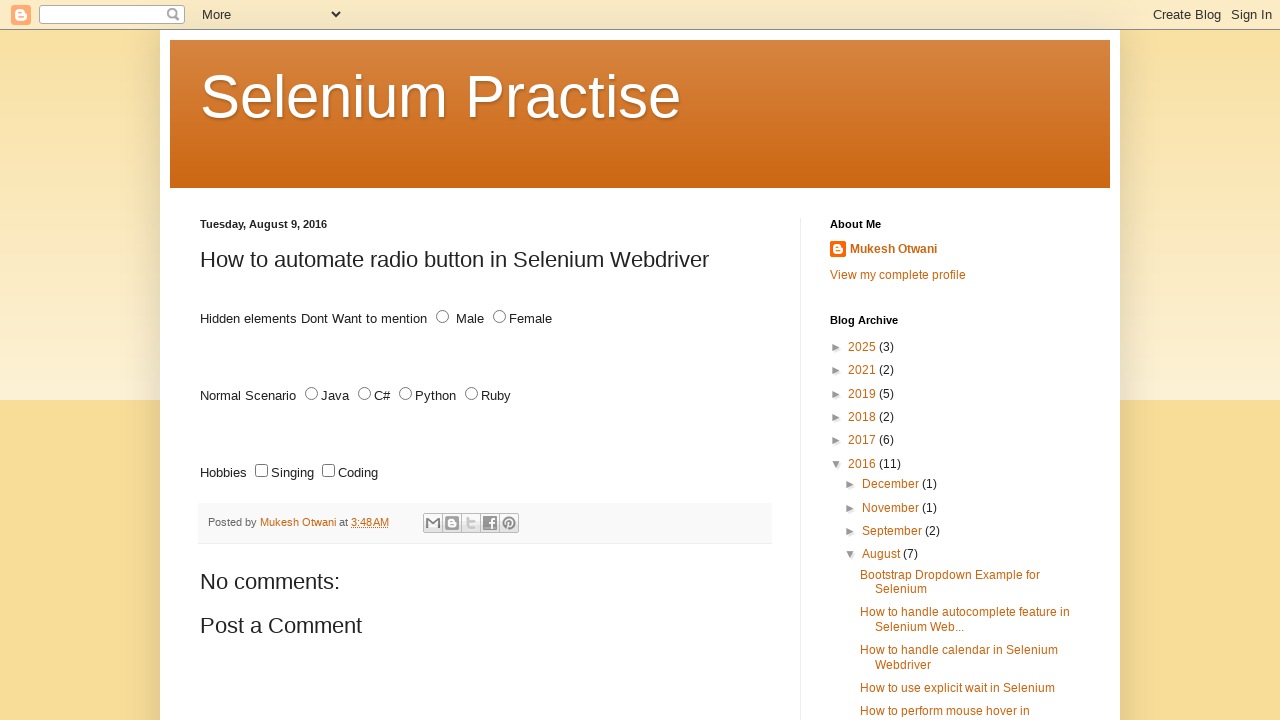

Clicked the checkbox with id 'sing' at (262, 471) on input[type='checkbox']#sing
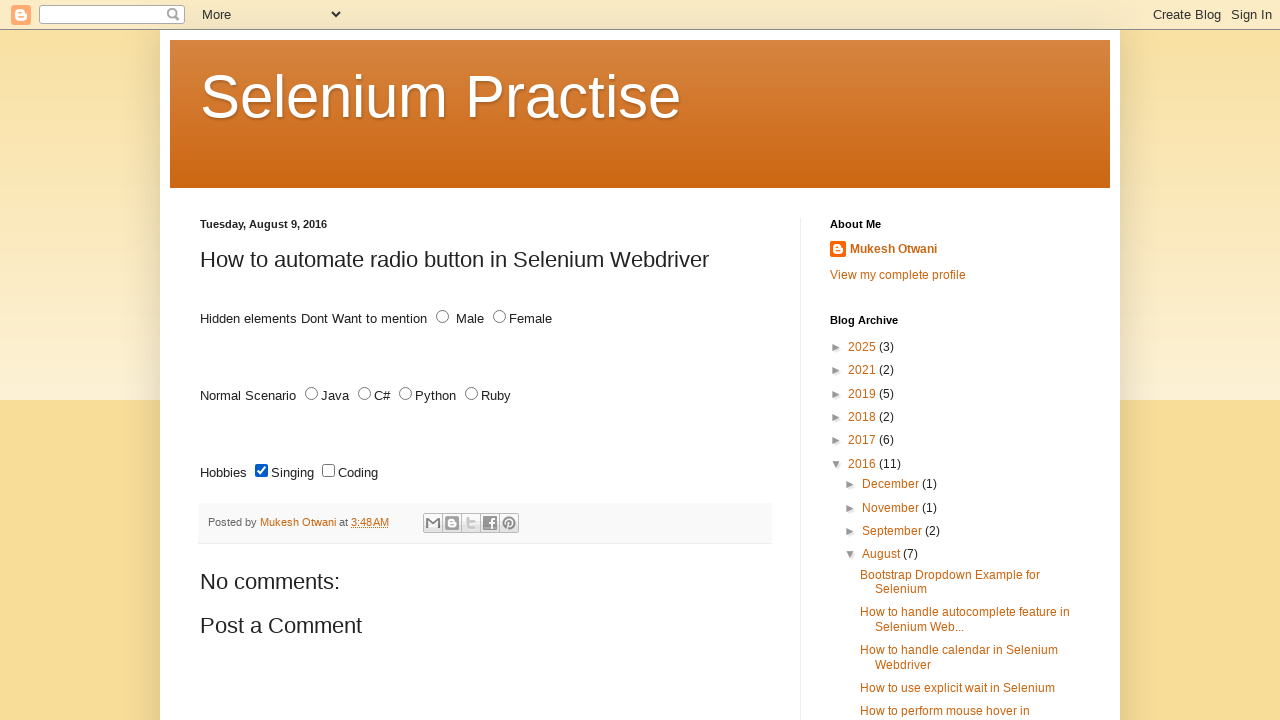

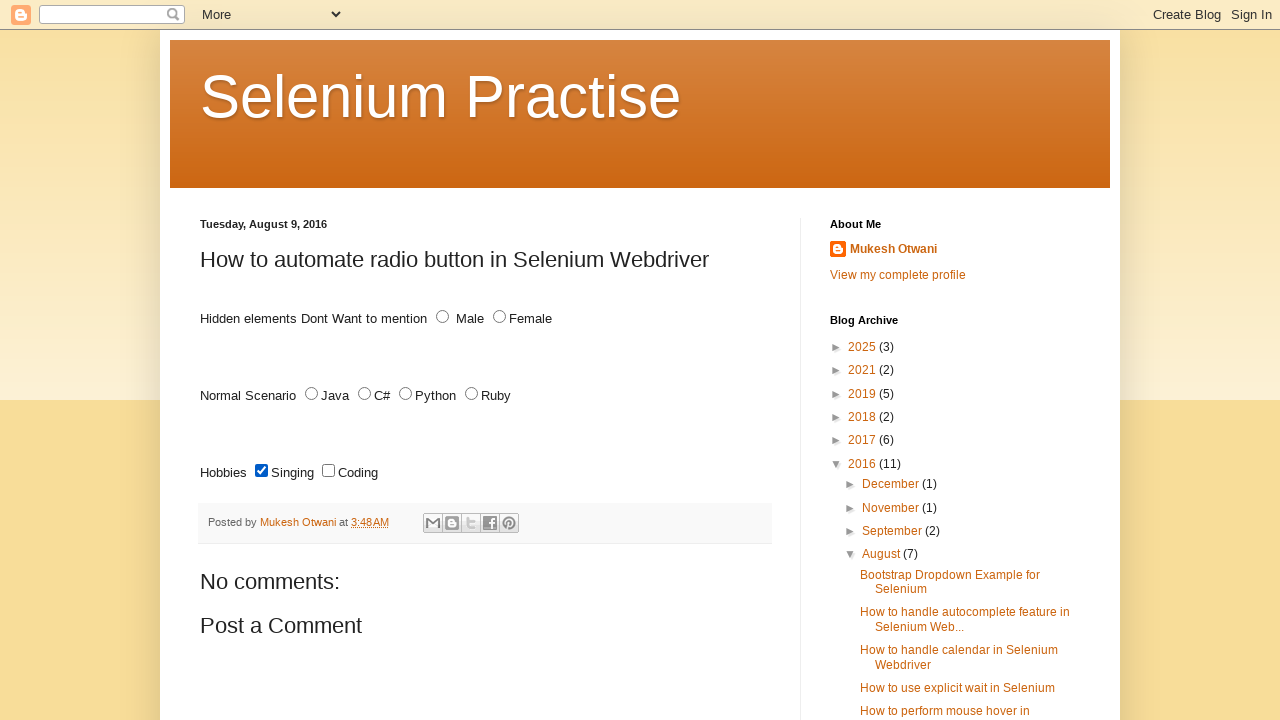